Tests a slow calculator web application by setting a delay value, performing a simple addition (7 + 8), and verifying the result equals 15

Starting URL: https://bonigarcia.dev/selenium-webdriver-java/slow-calculator.html

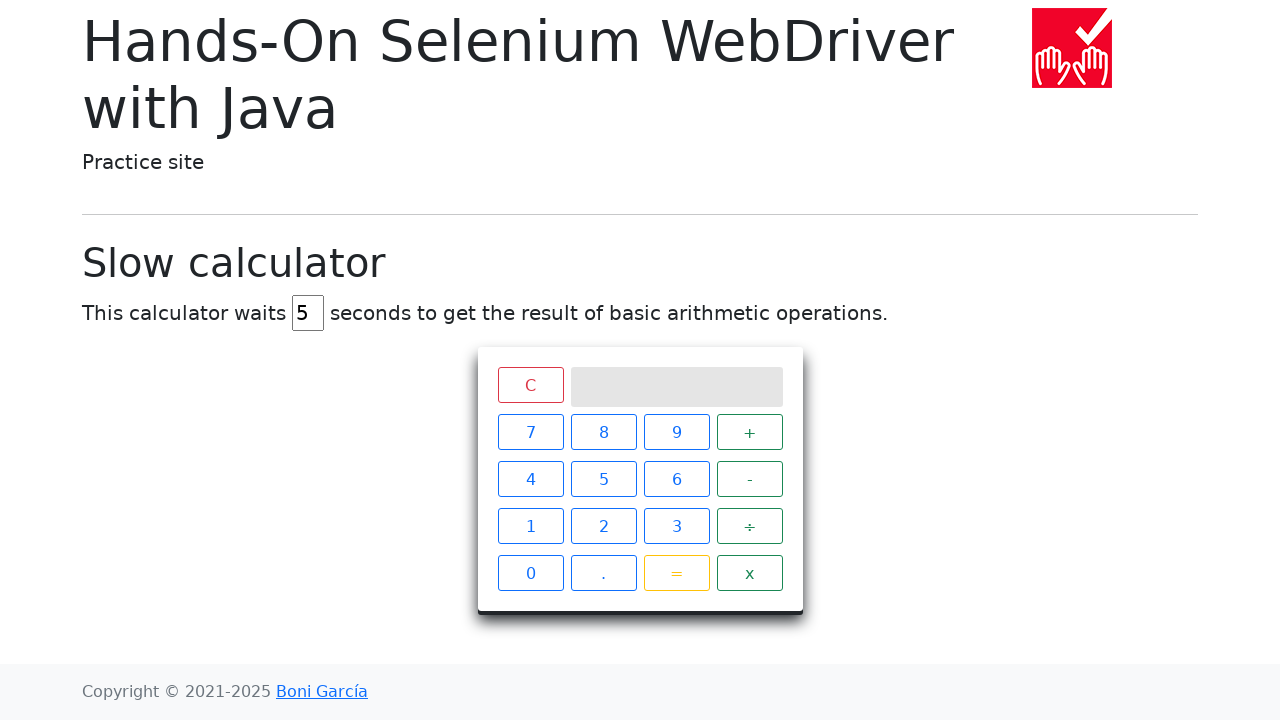

Navigated to slow calculator application
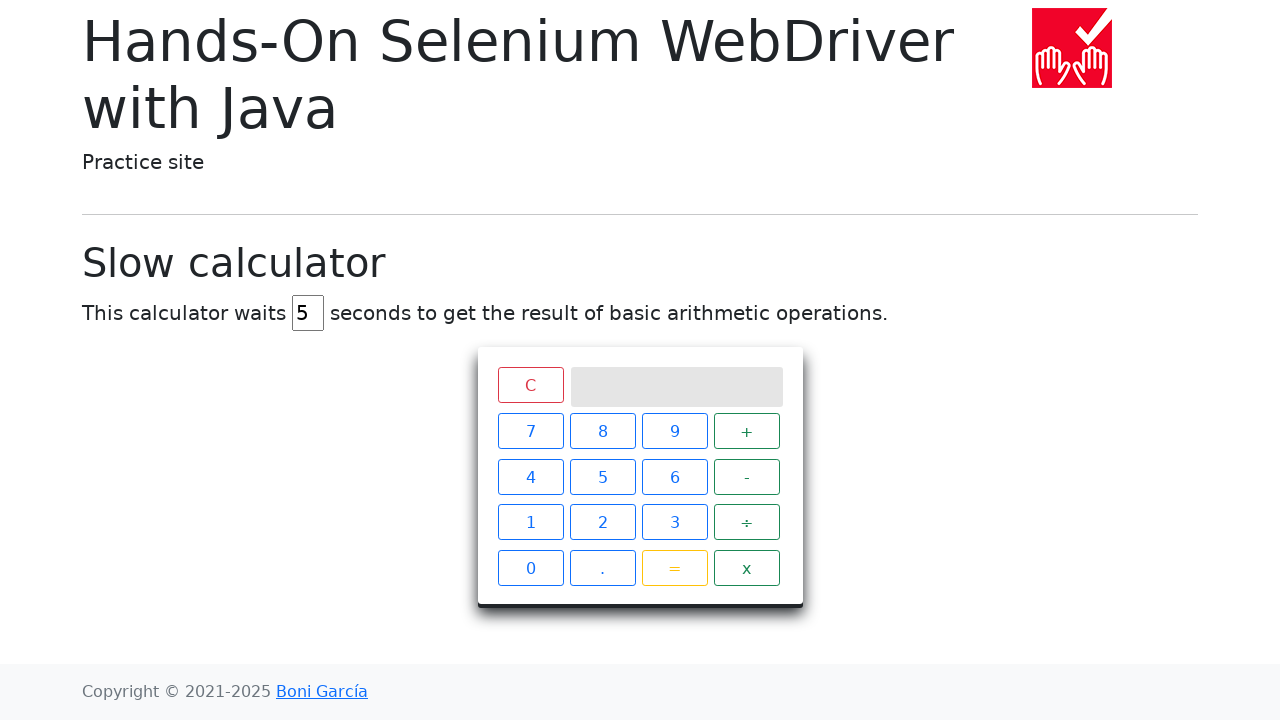

Cleared delay input field on input#delay
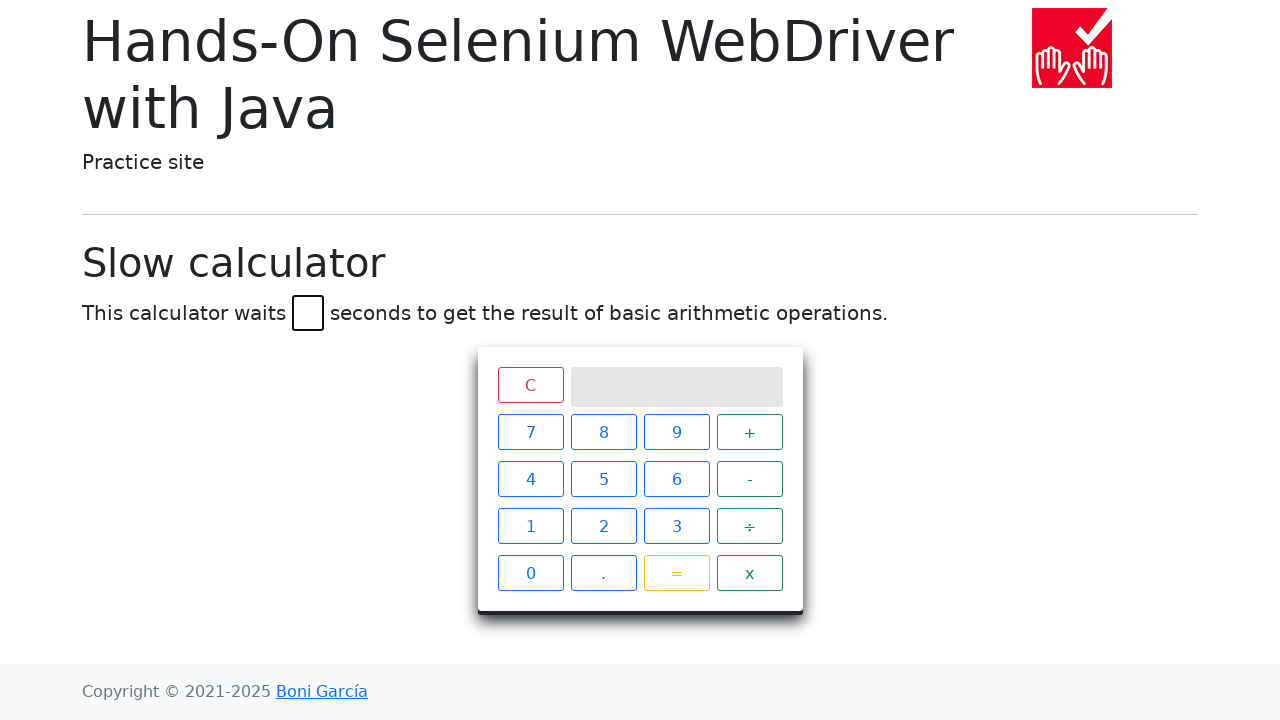

Set delay value to 45 seconds on input#delay
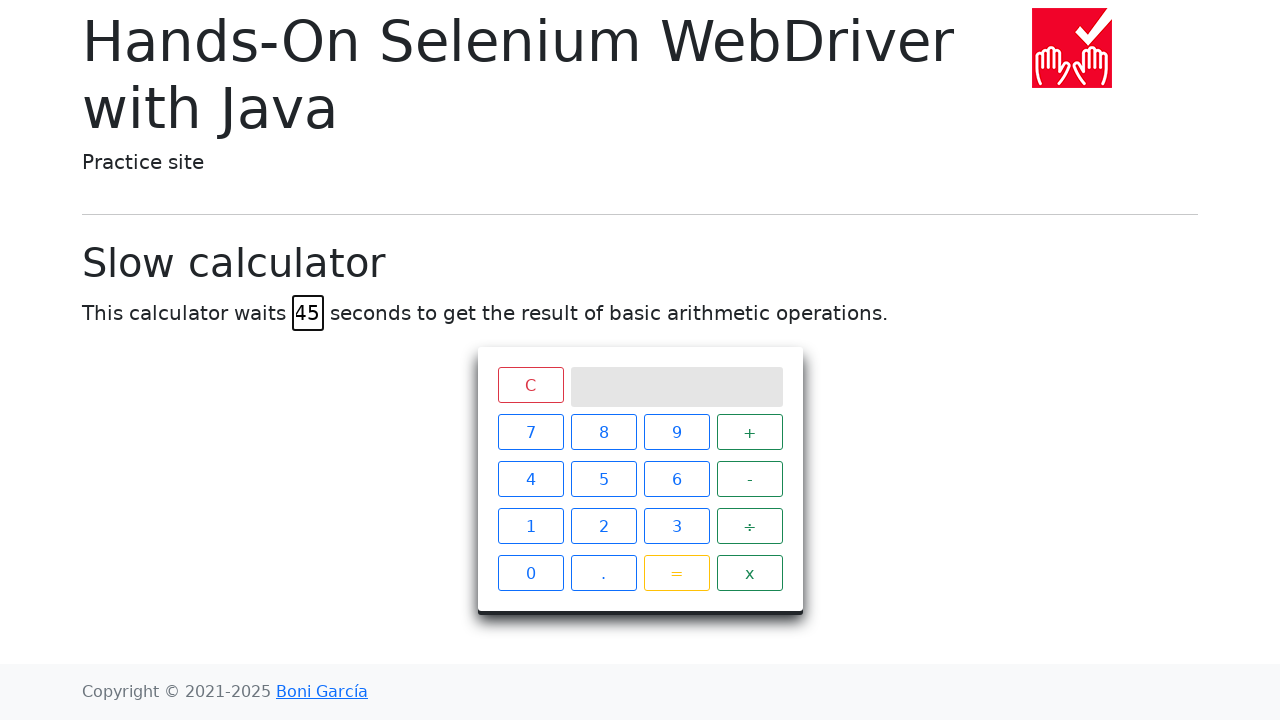

Clicked number 7 button at (530, 432) on xpath=//span[text()='7']
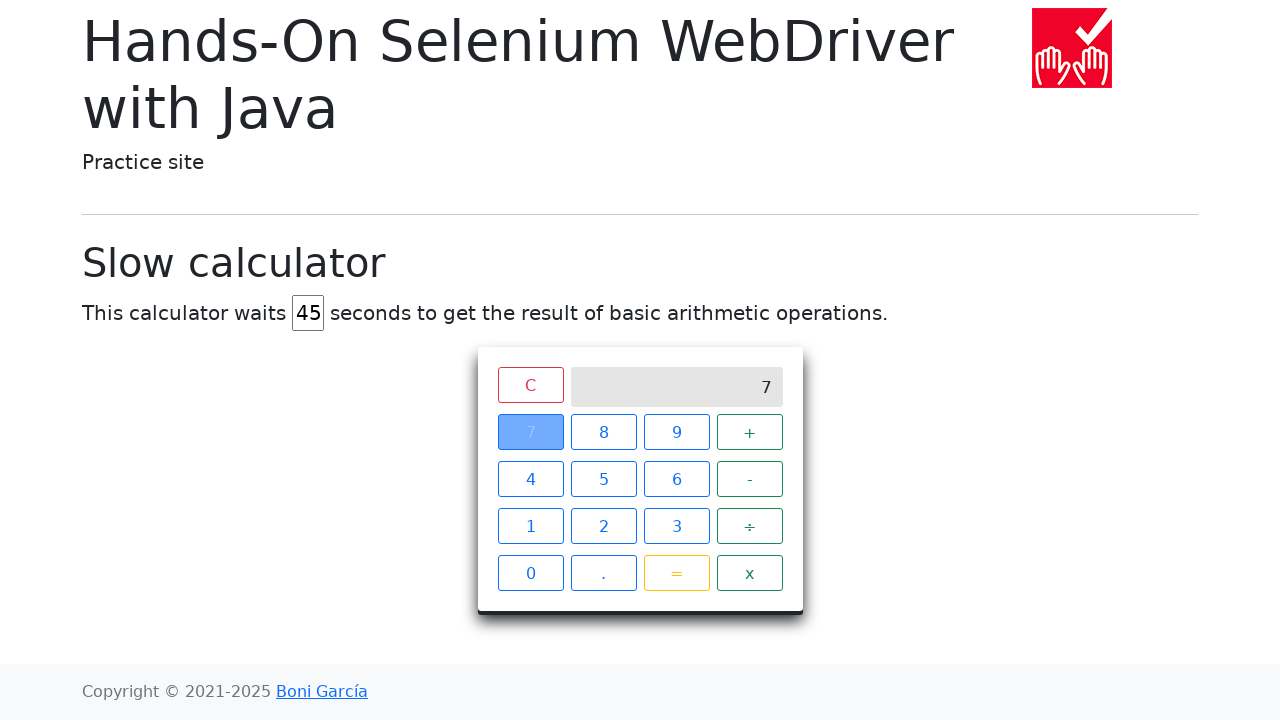

Clicked addition operator button at (750, 432) on xpath=//span[text()='+']
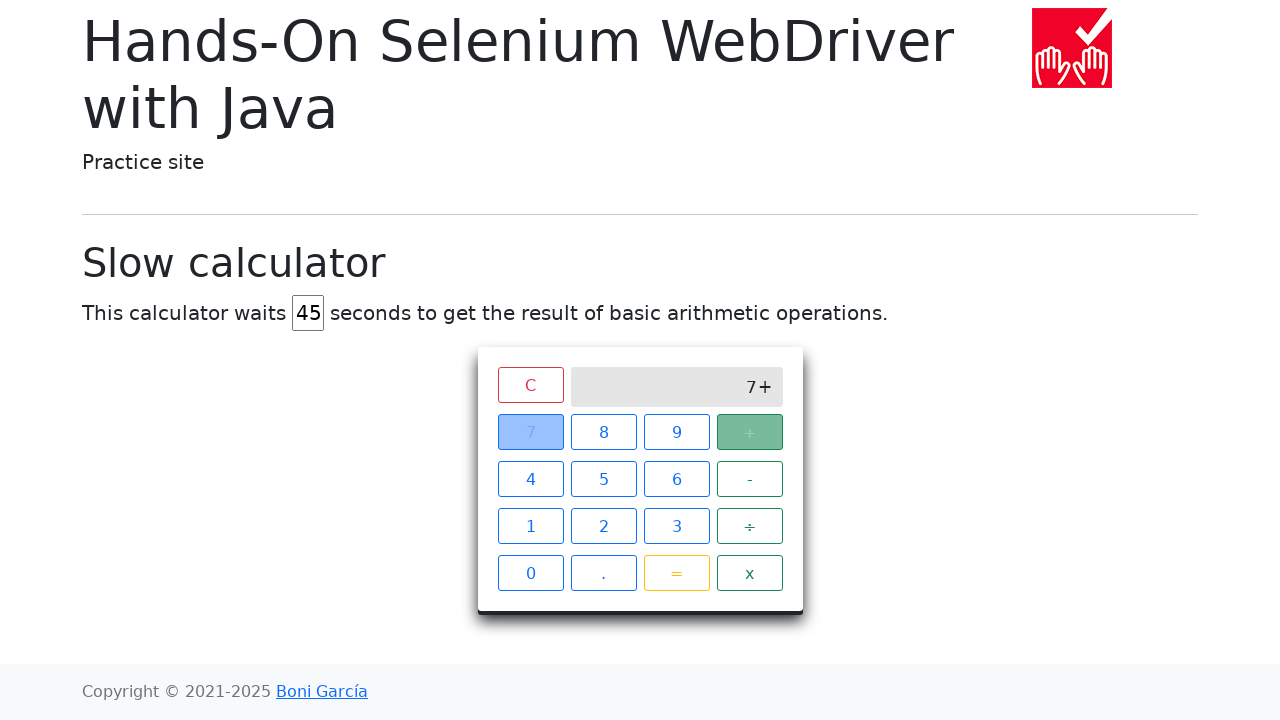

Clicked number 8 button at (604, 432) on xpath=//span[text()='8']
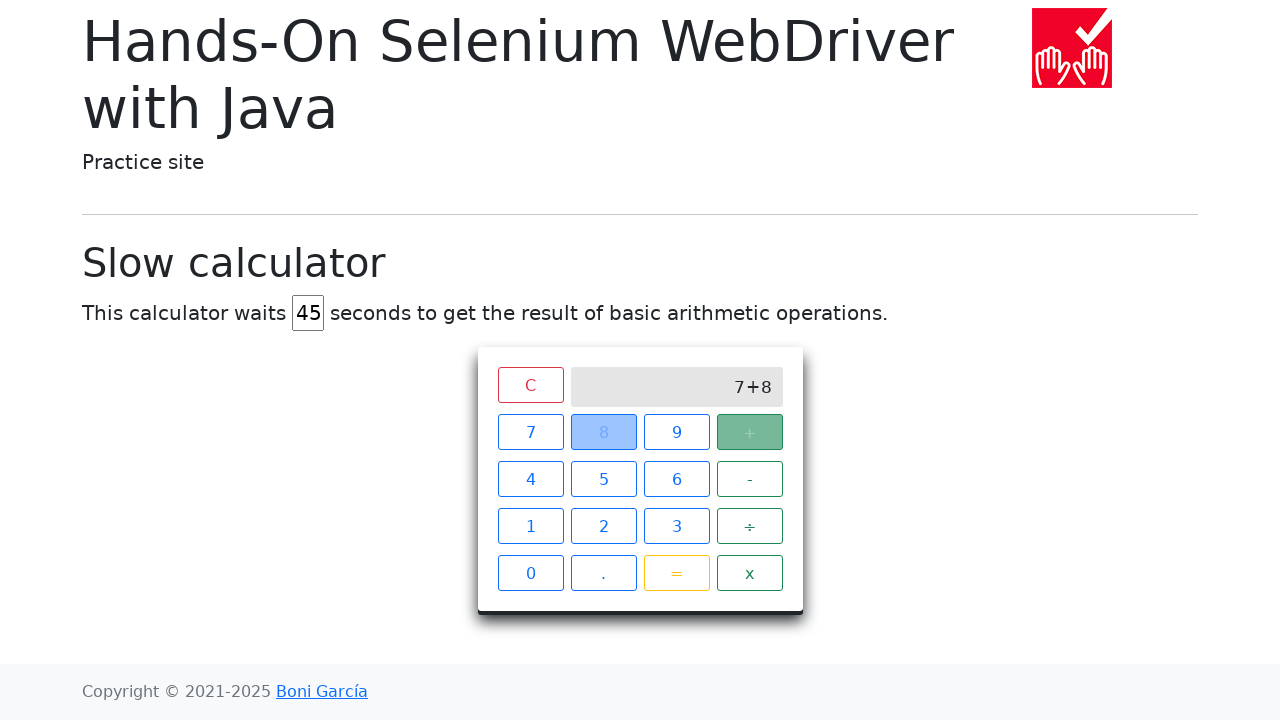

Clicked equals button to calculate 7 + 8 at (676, 573) on xpath=//span[text()='=']
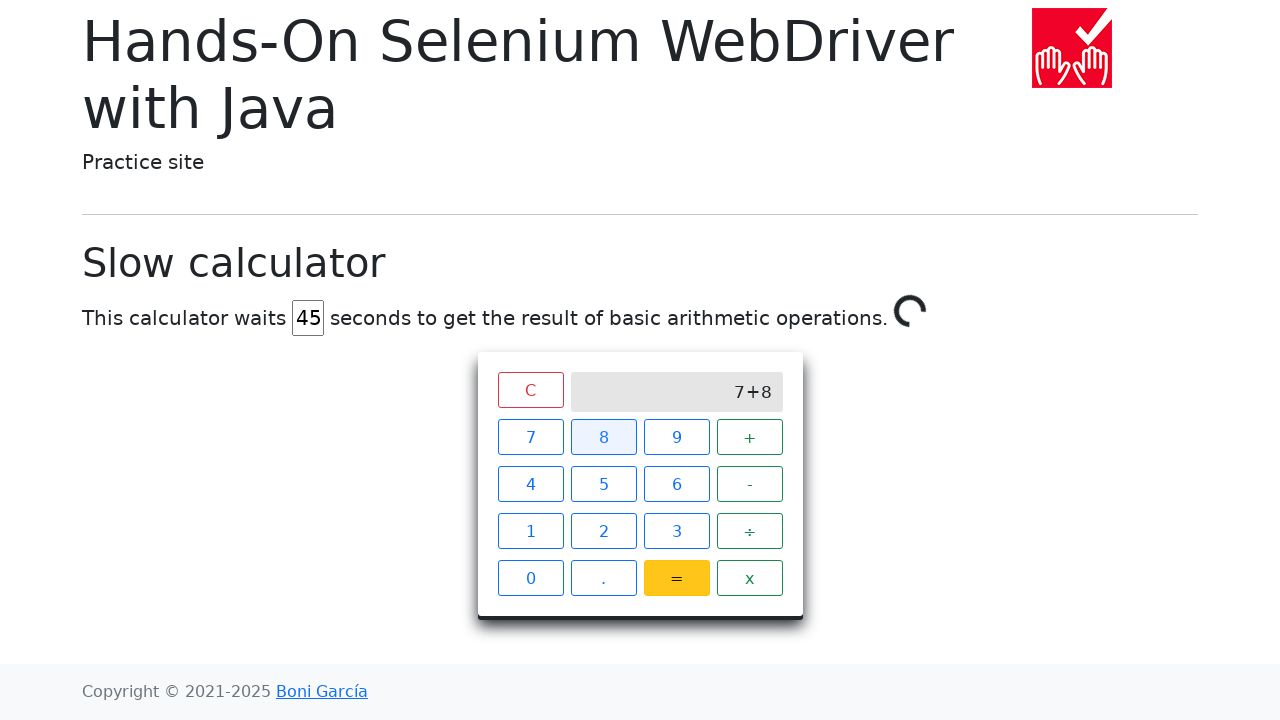

Waited for calculation result (15) to appear on screen
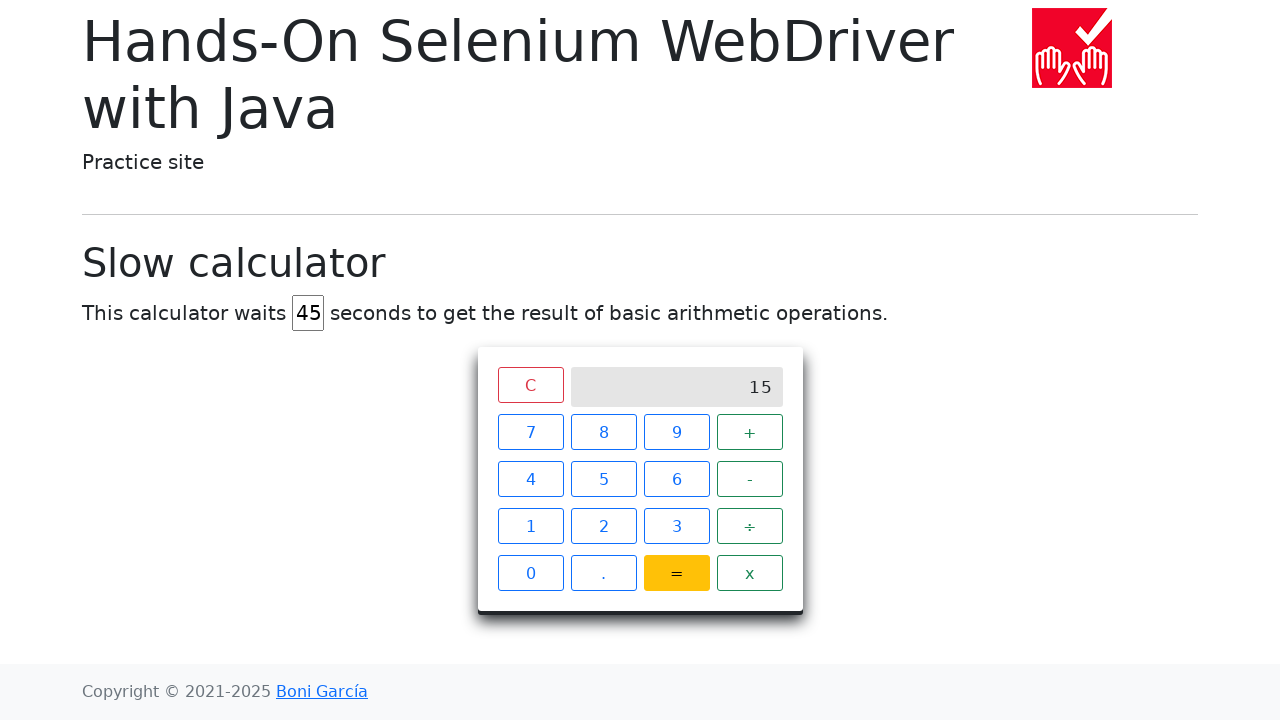

Retrieved calculation result from screen: 15
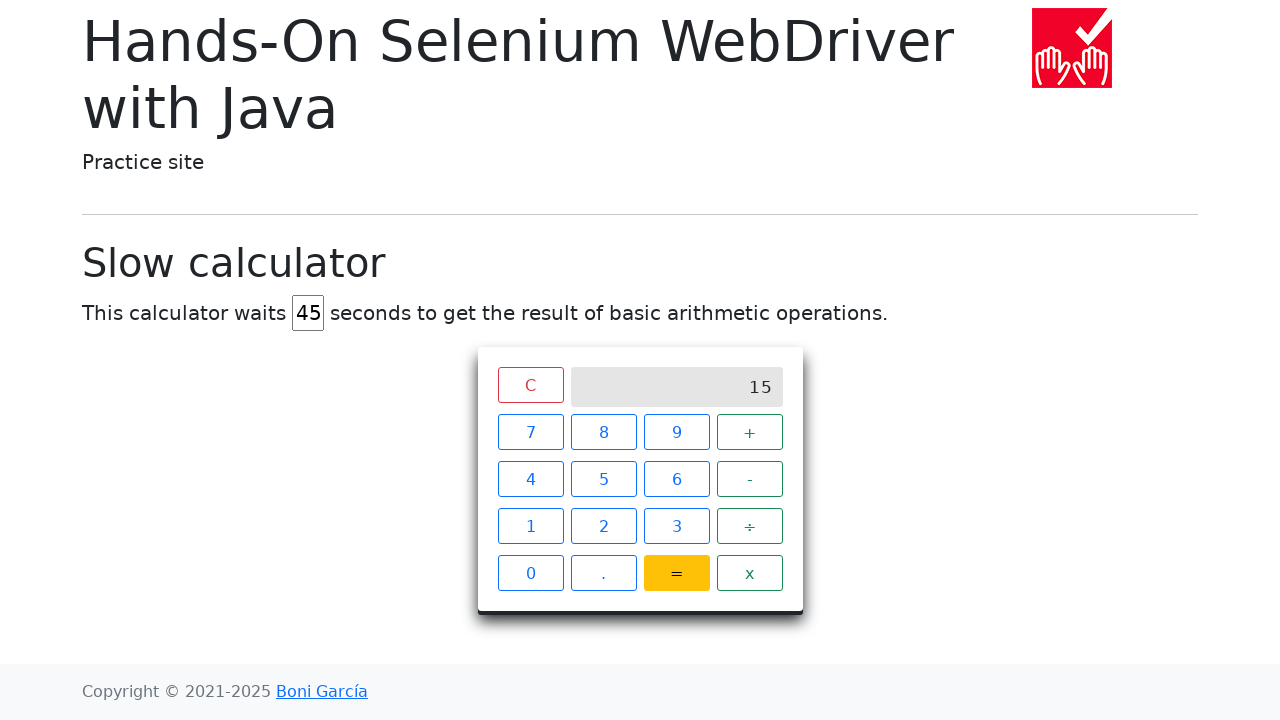

Verified that result equals 15 (7 + 8 = 15)
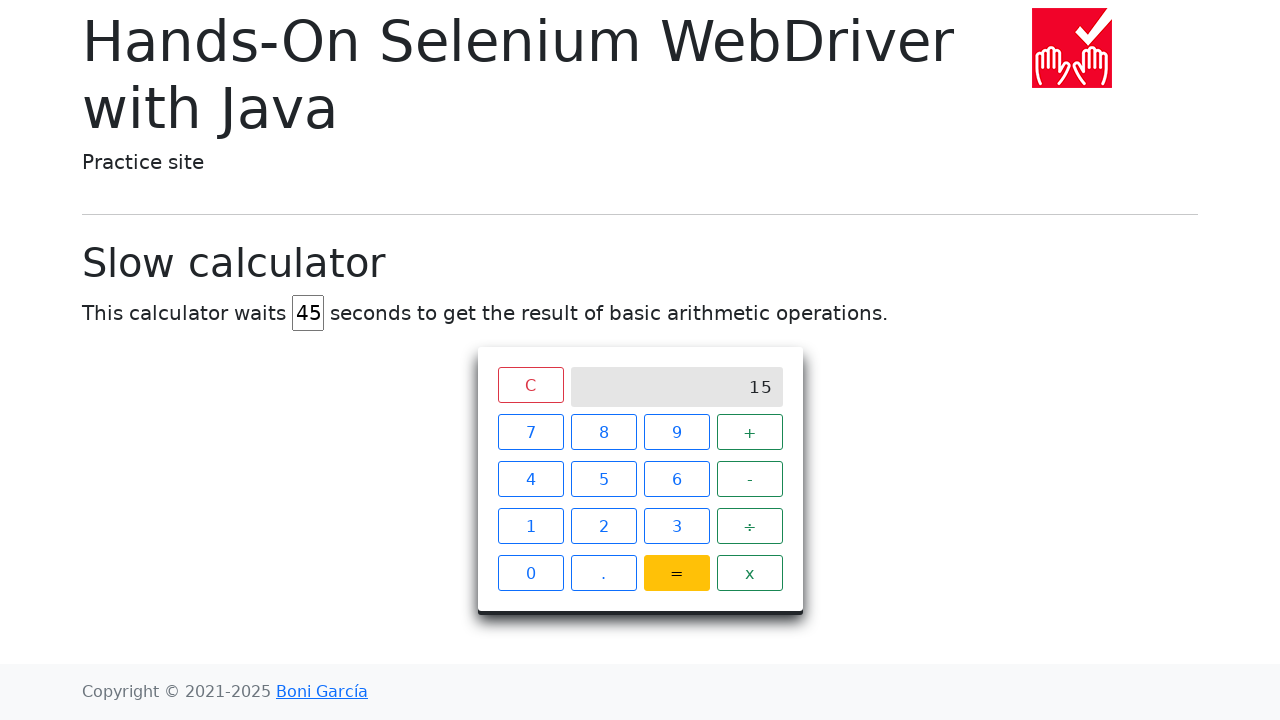

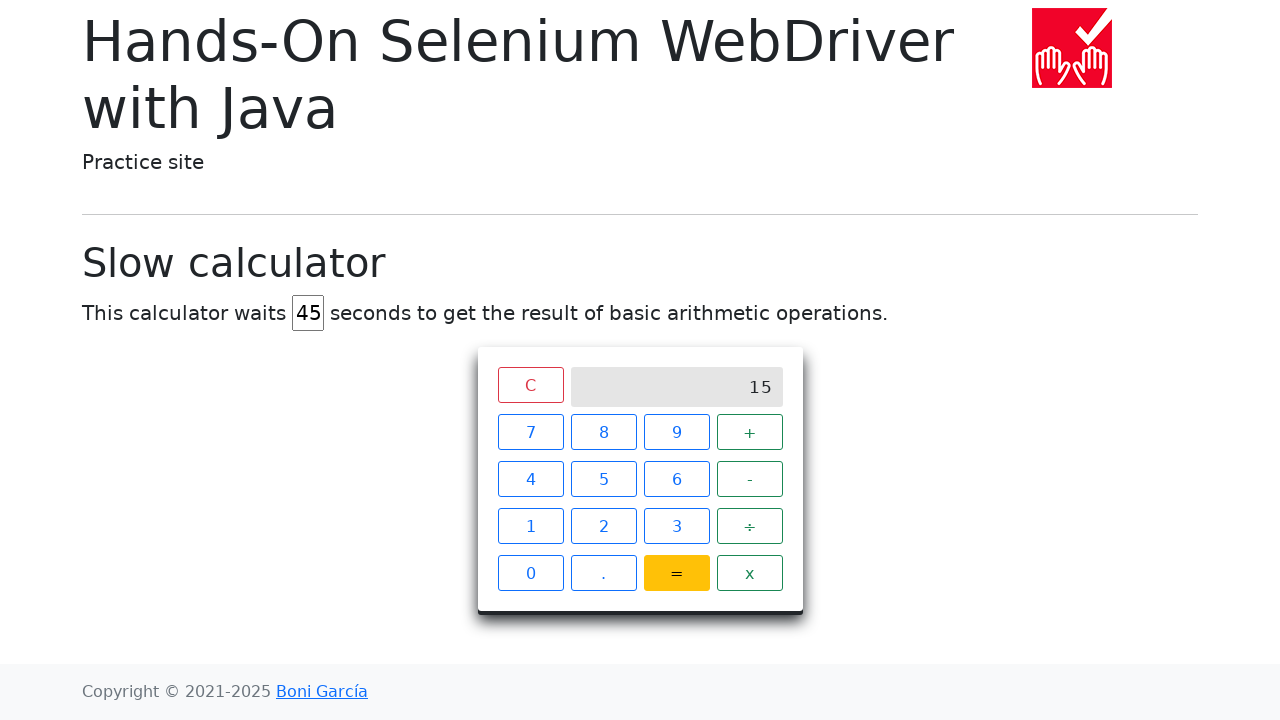